Tests inserting a date value in the appointment form date field

Starting URL: https://test-a-pet.vercel.app/

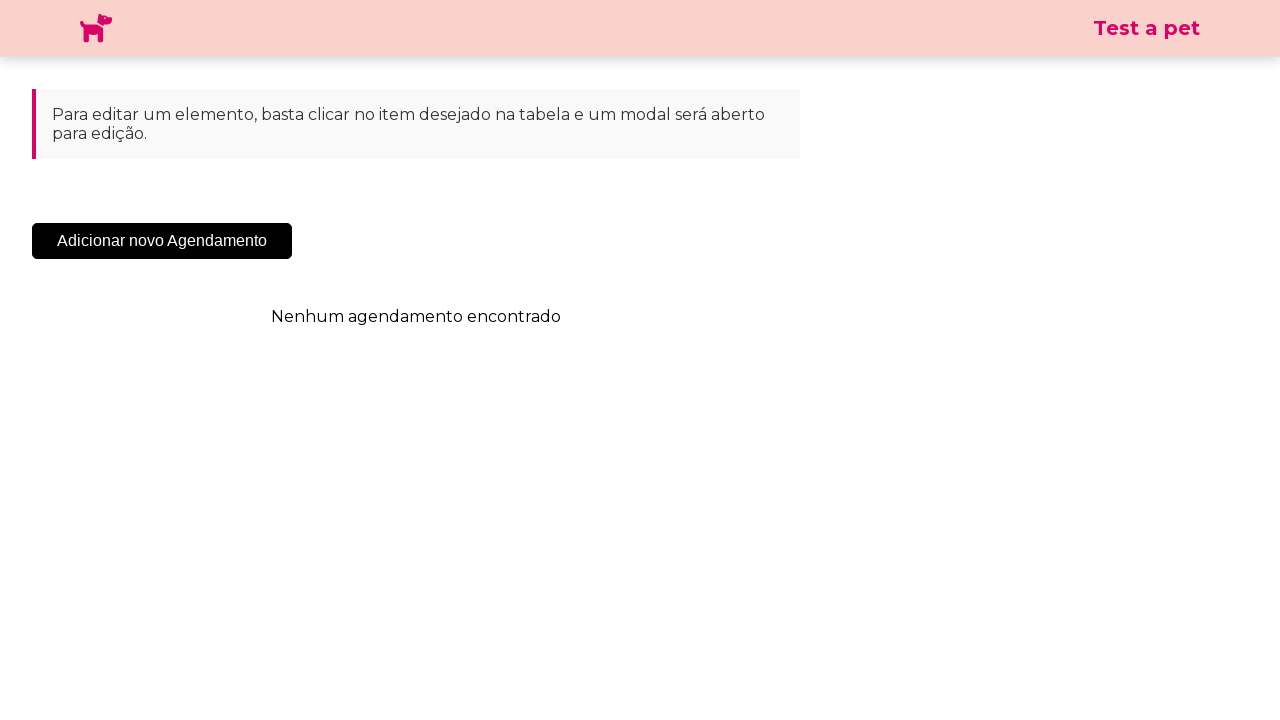

Clicked 'Add New Appointment' button at (162, 241) on .sc-cHqXqK.kZzwzX
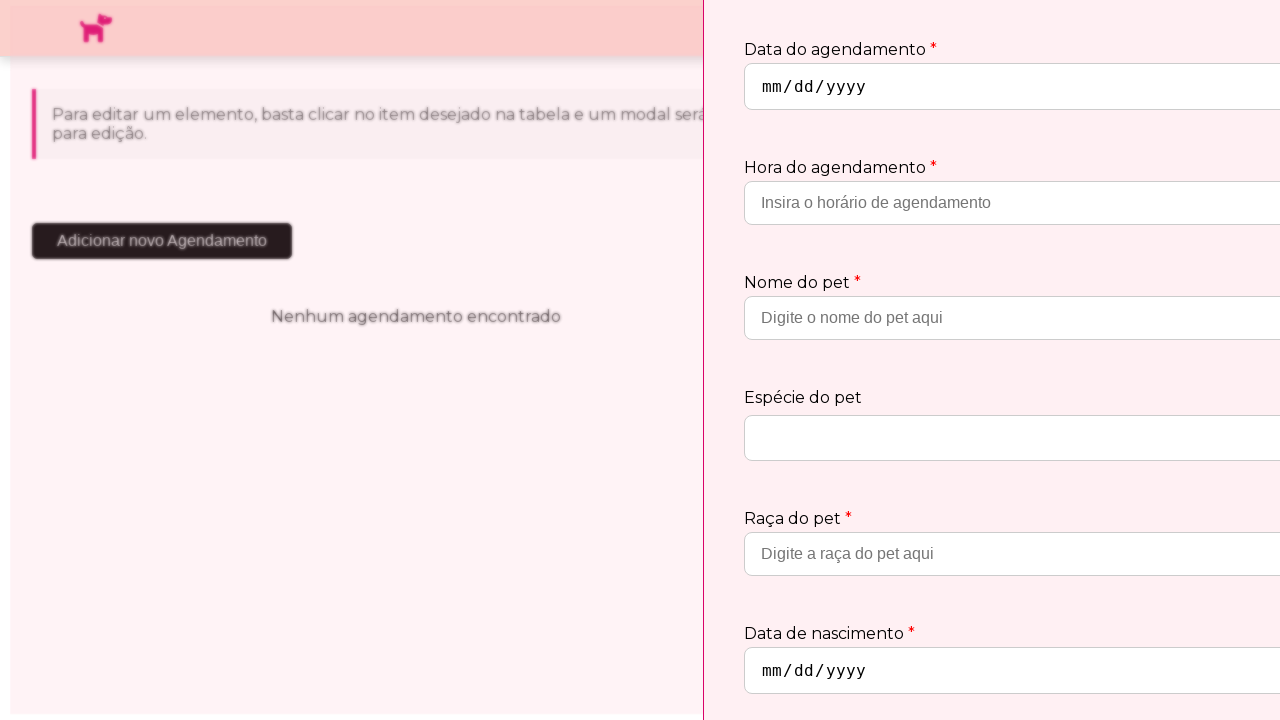

Appointment form modal appeared
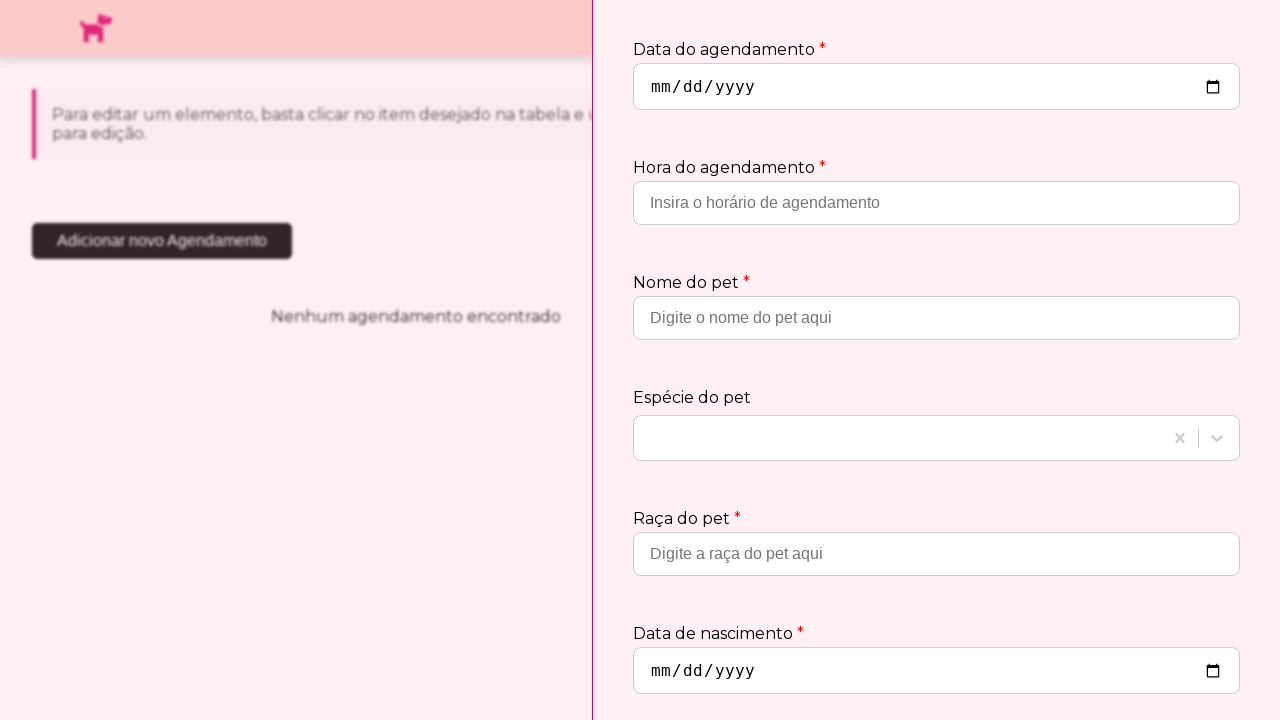

Inserted date value '2030-10-10' in appointment form date field on input[type='date']
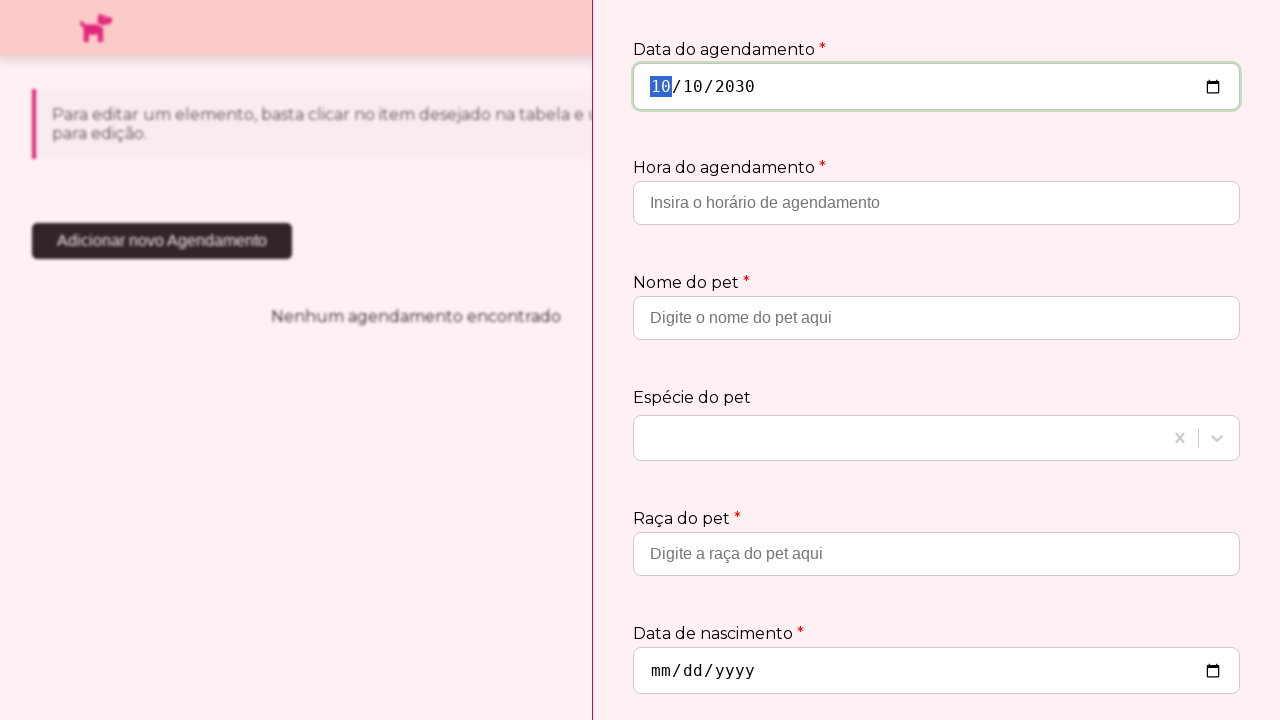

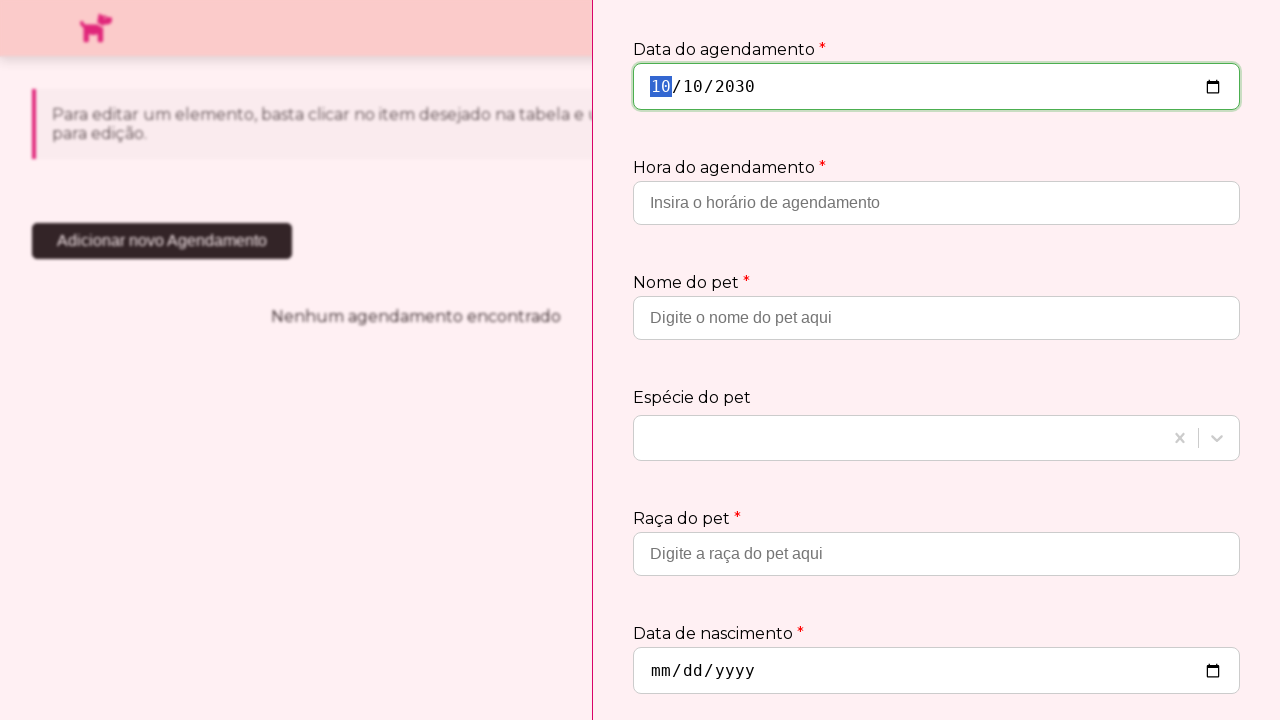